Navigates to Playwright homepage, verifies the title contains "Playwright", then clicks the documentation link and verifies navigation to the Installation page.

Starting URL: https://playwright.dev

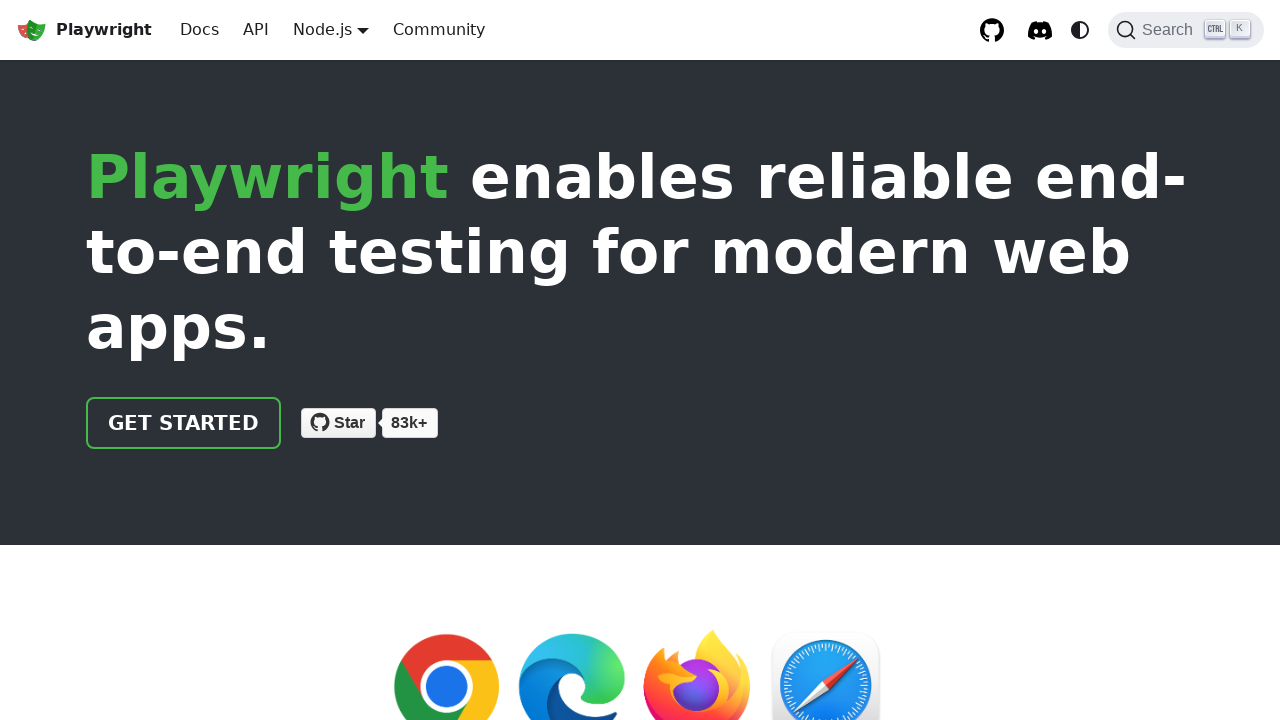

Verified page title contains 'Playwright'
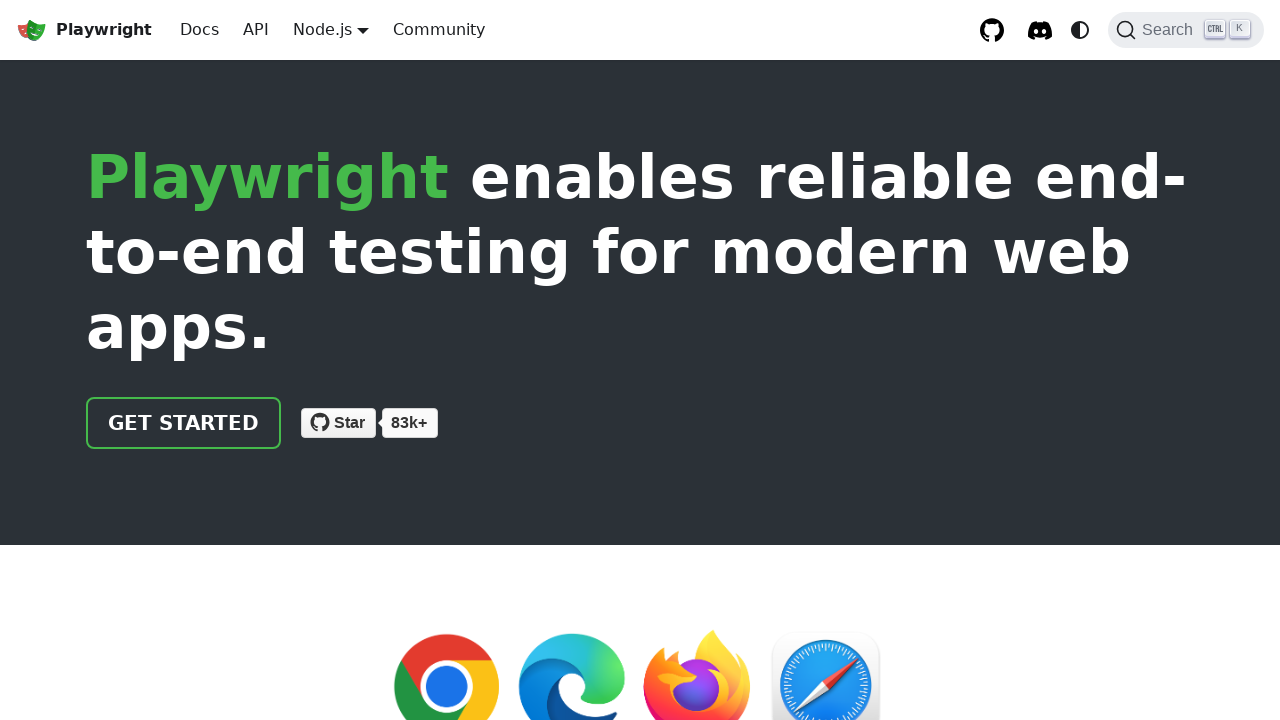

Clicked documentation link in header at (184, 423) on xpath=//html/body/div/div[2]/header/div/div/a
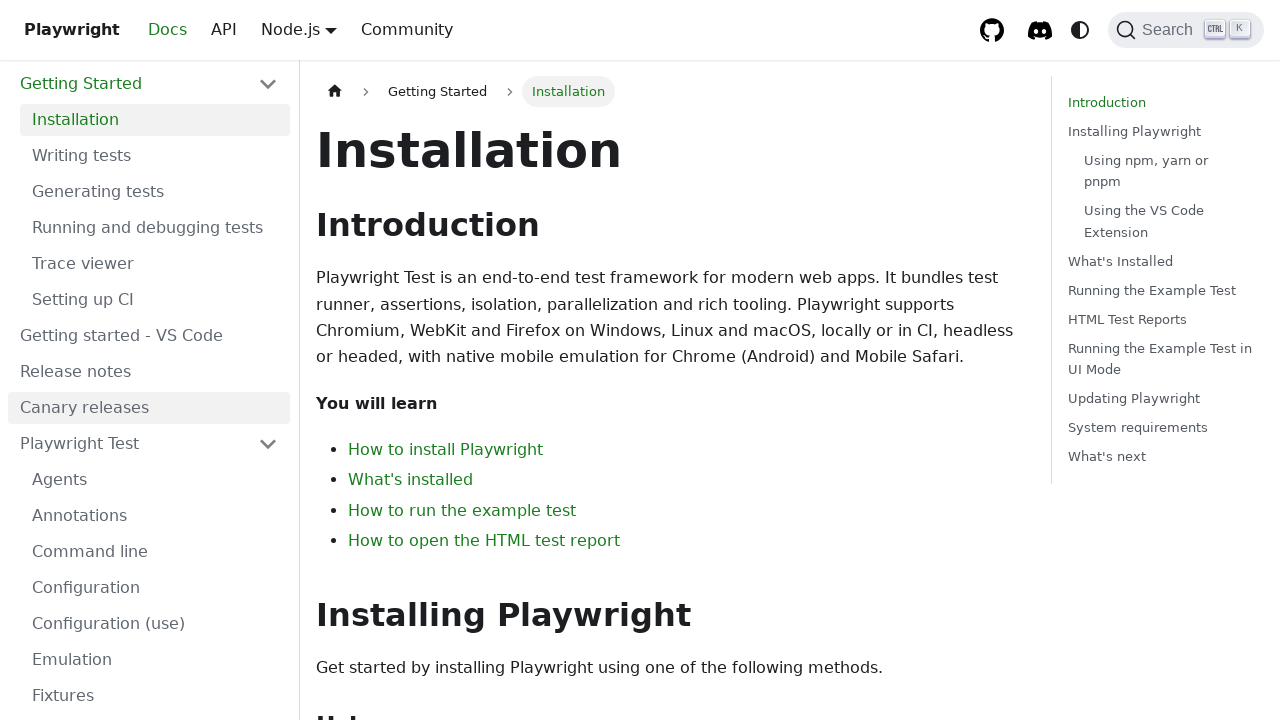

Verified navigation to Installation page
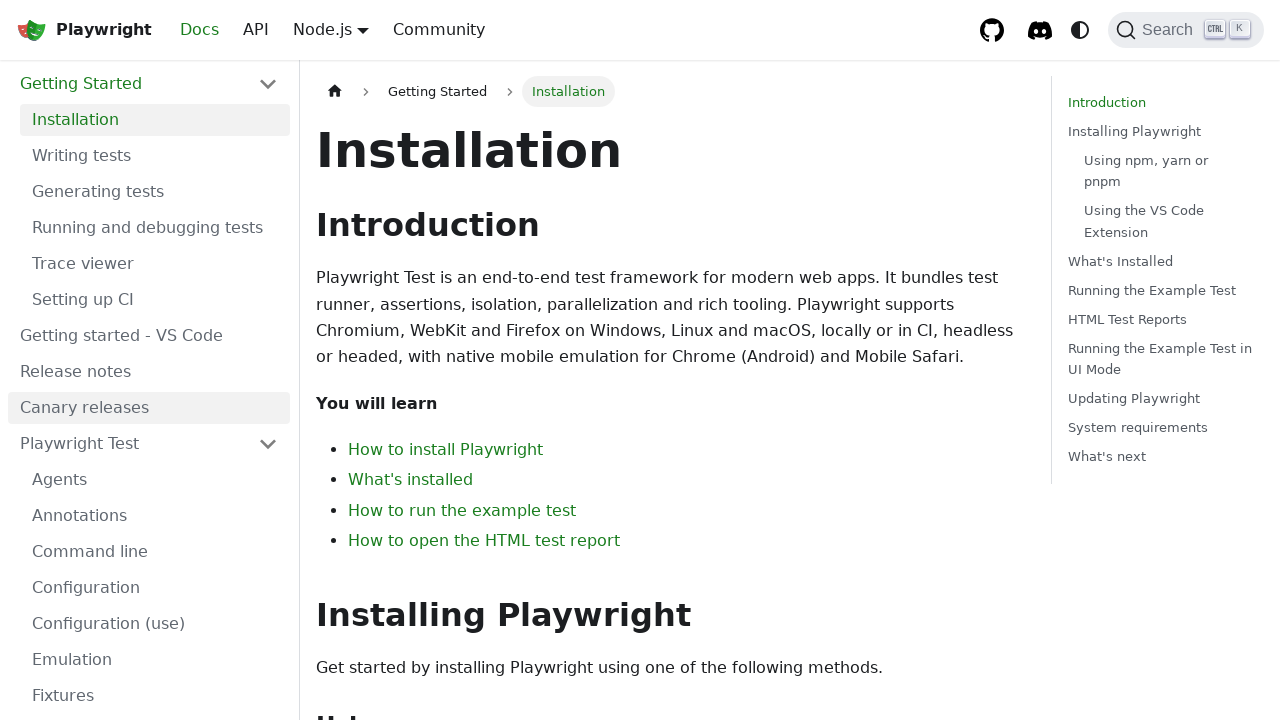

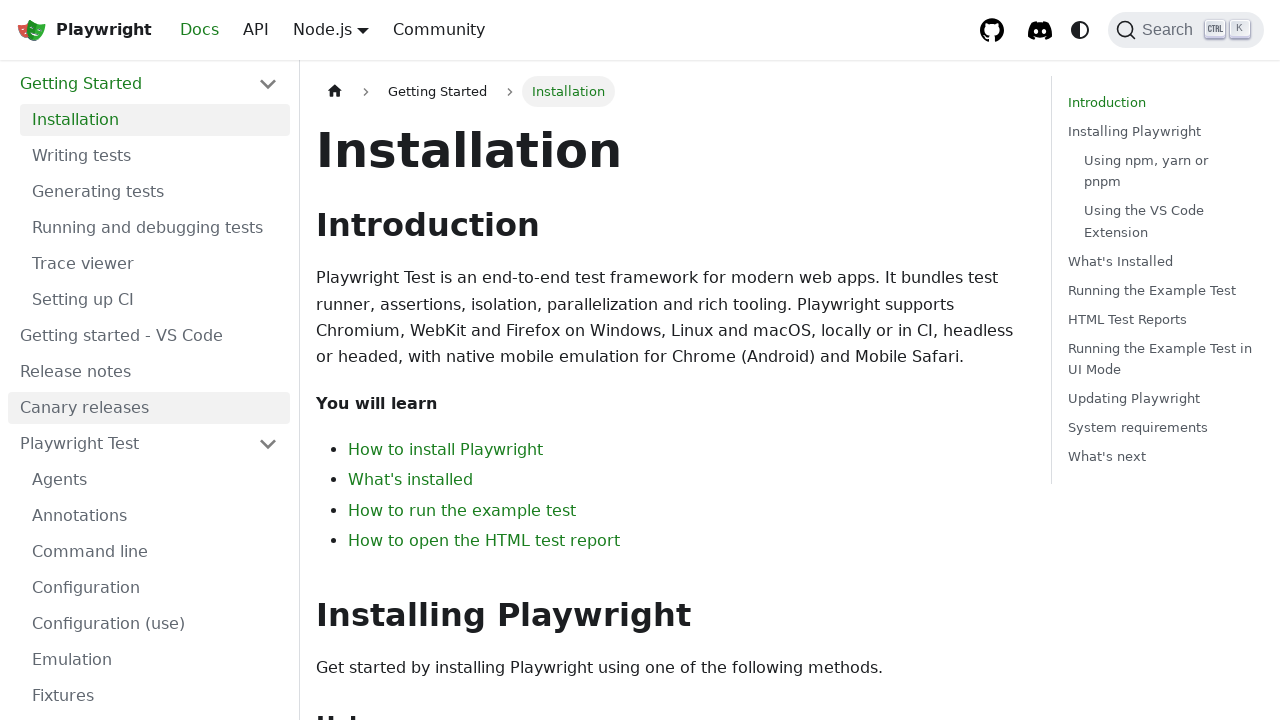